Tests Python.org search functionality by searching for "pycon" and verifying results appear

Starting URL: http://www.python.org

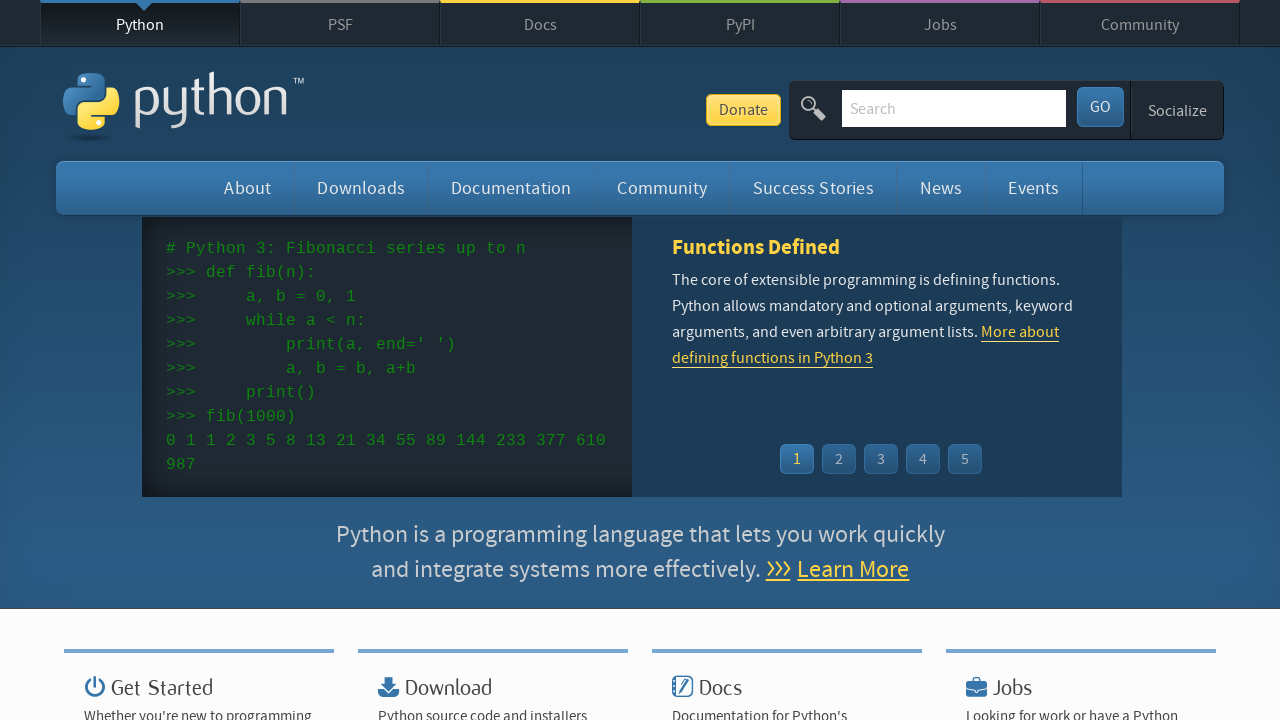

Located search input field
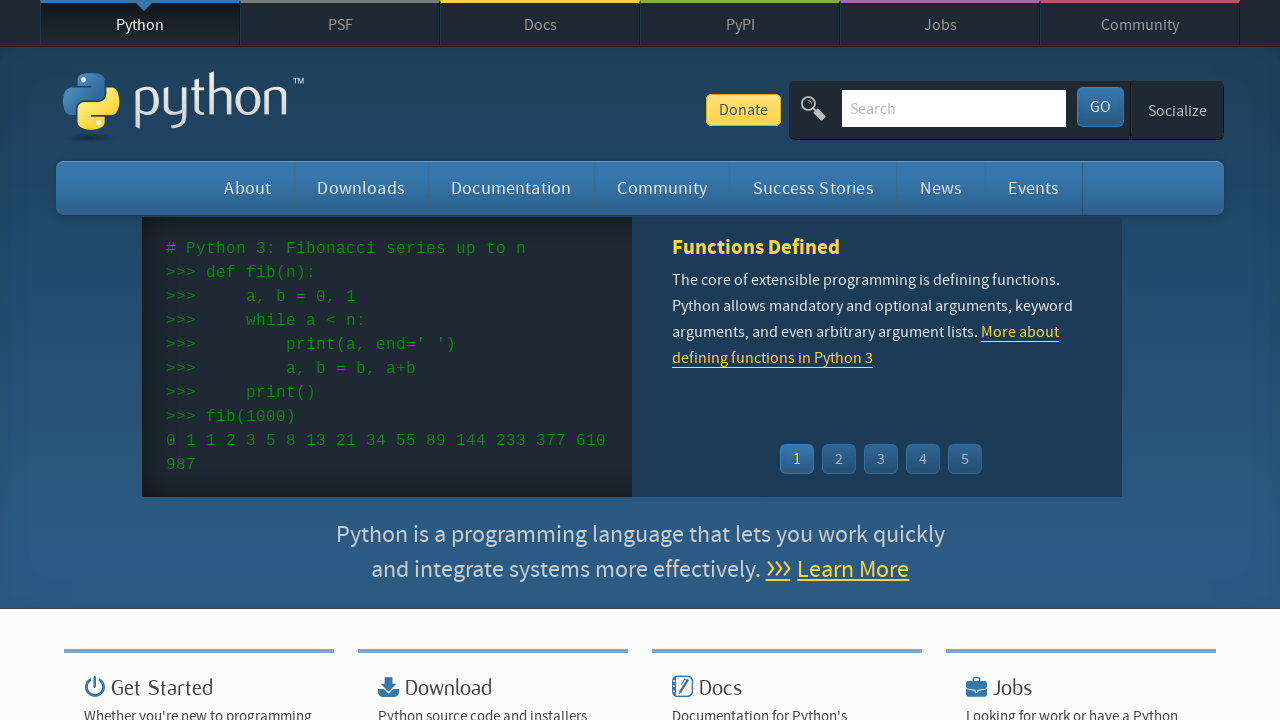

Cleared search input field on input[name='q']
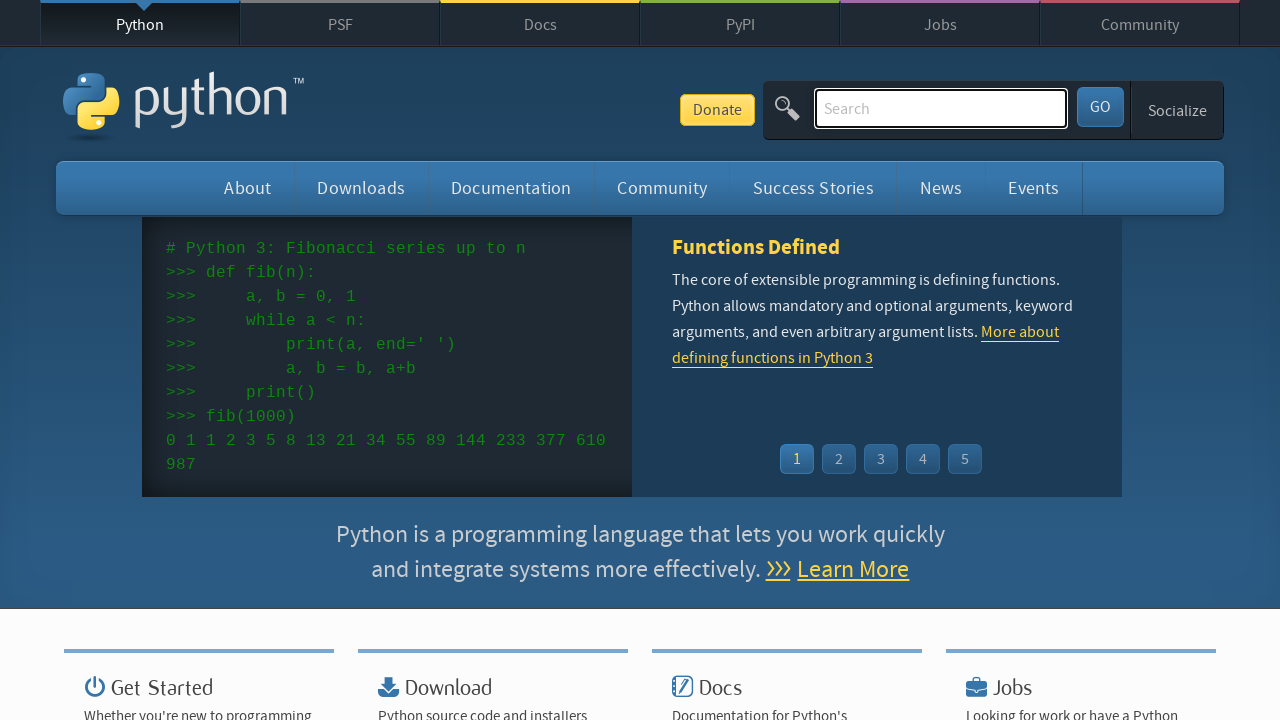

Filled search field with 'pycon' on input[name='q']
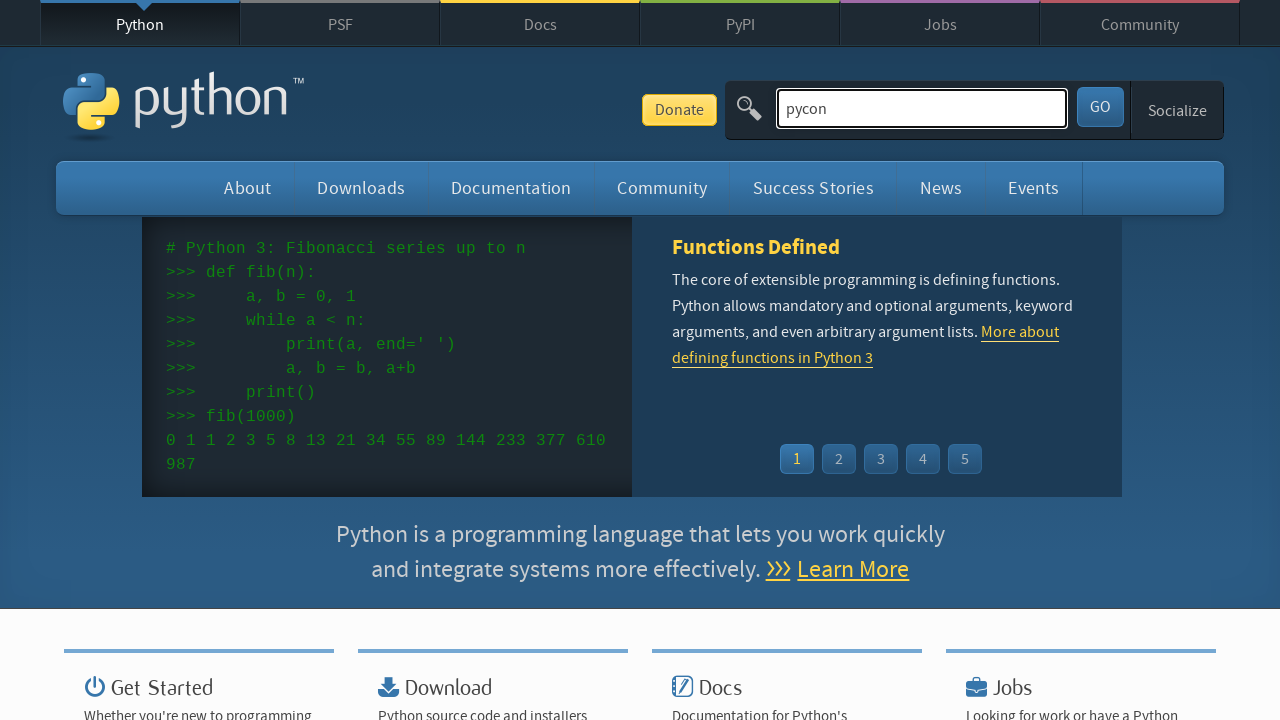

Pressed Enter to submit search on input[name='q']
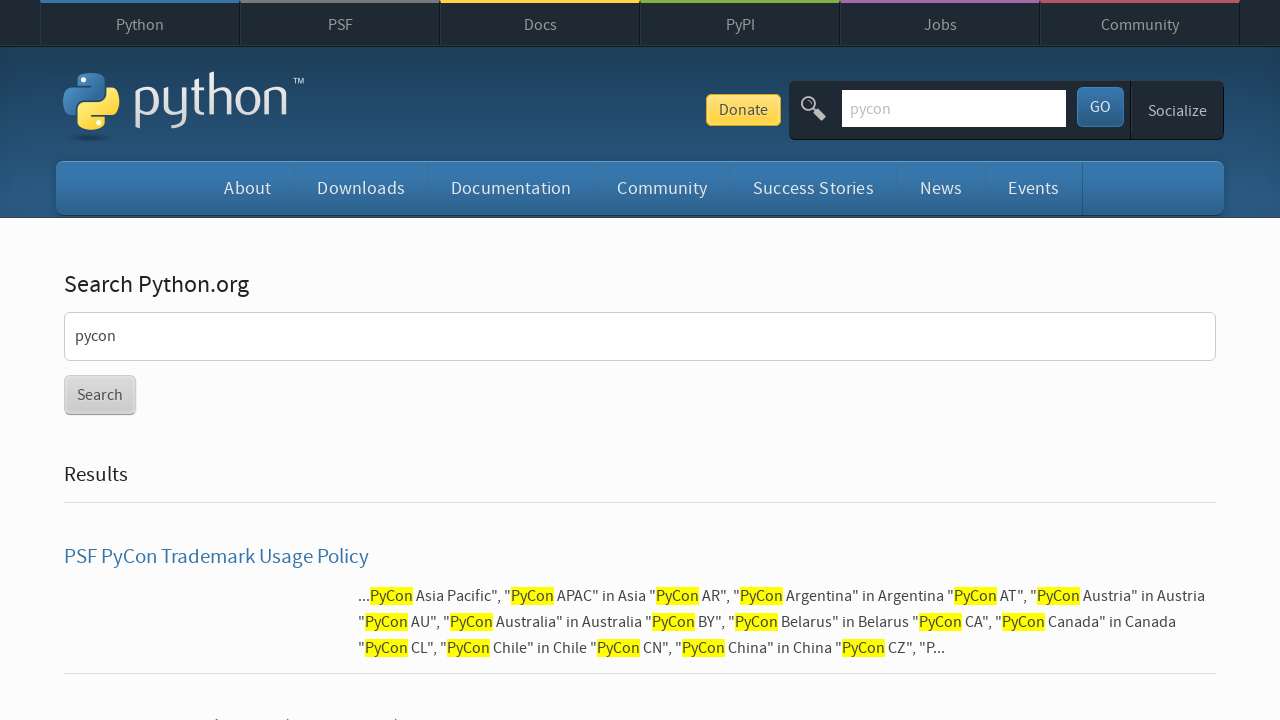

Waited for page to load completely
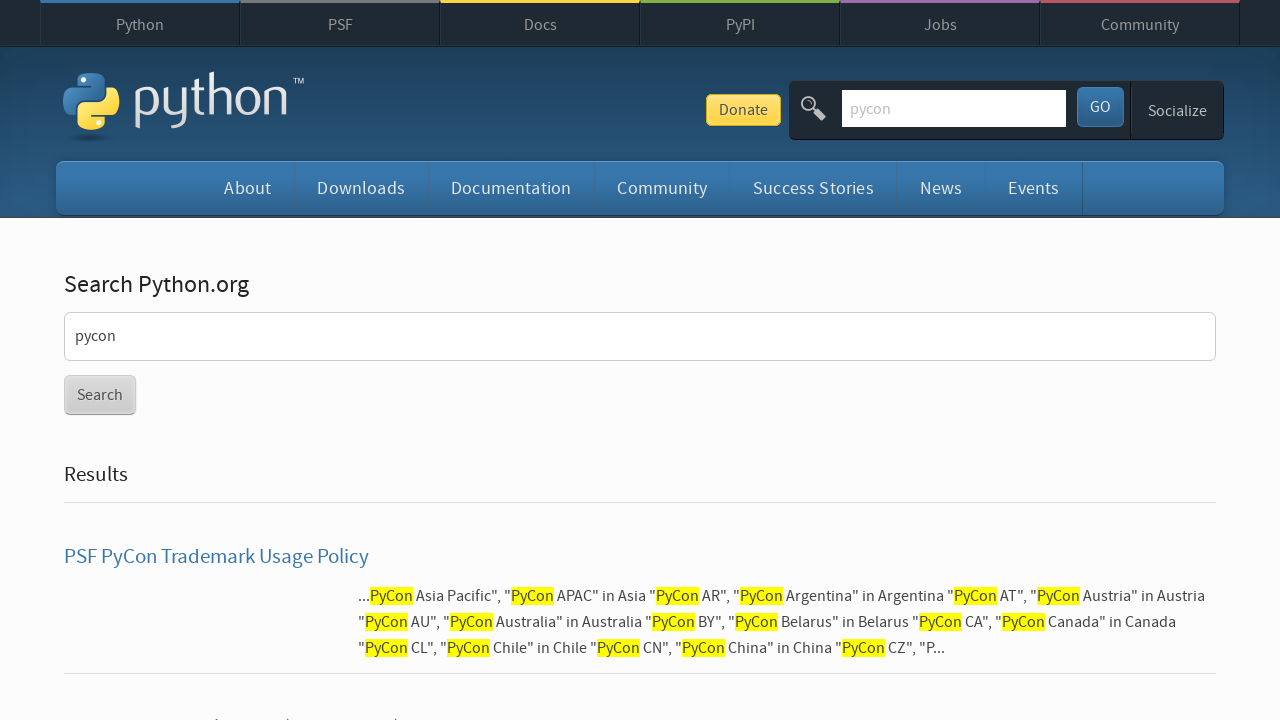

Verified search results are present (no 'No results found' message)
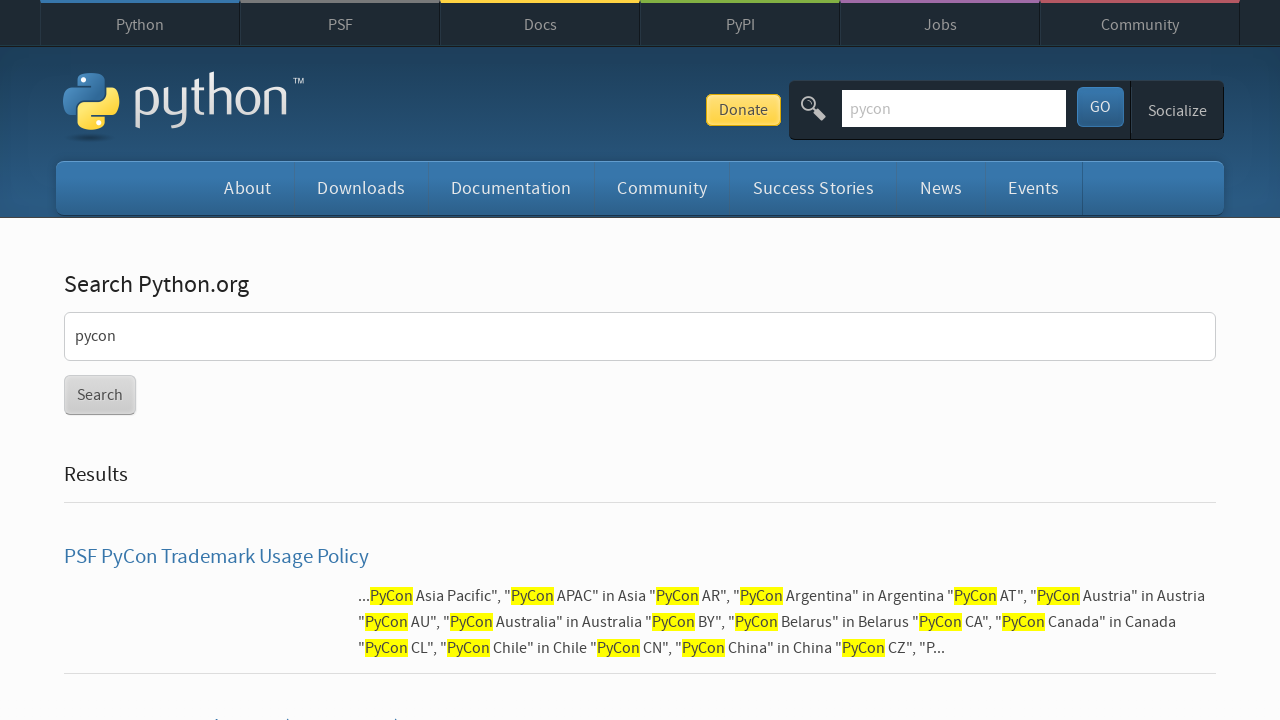

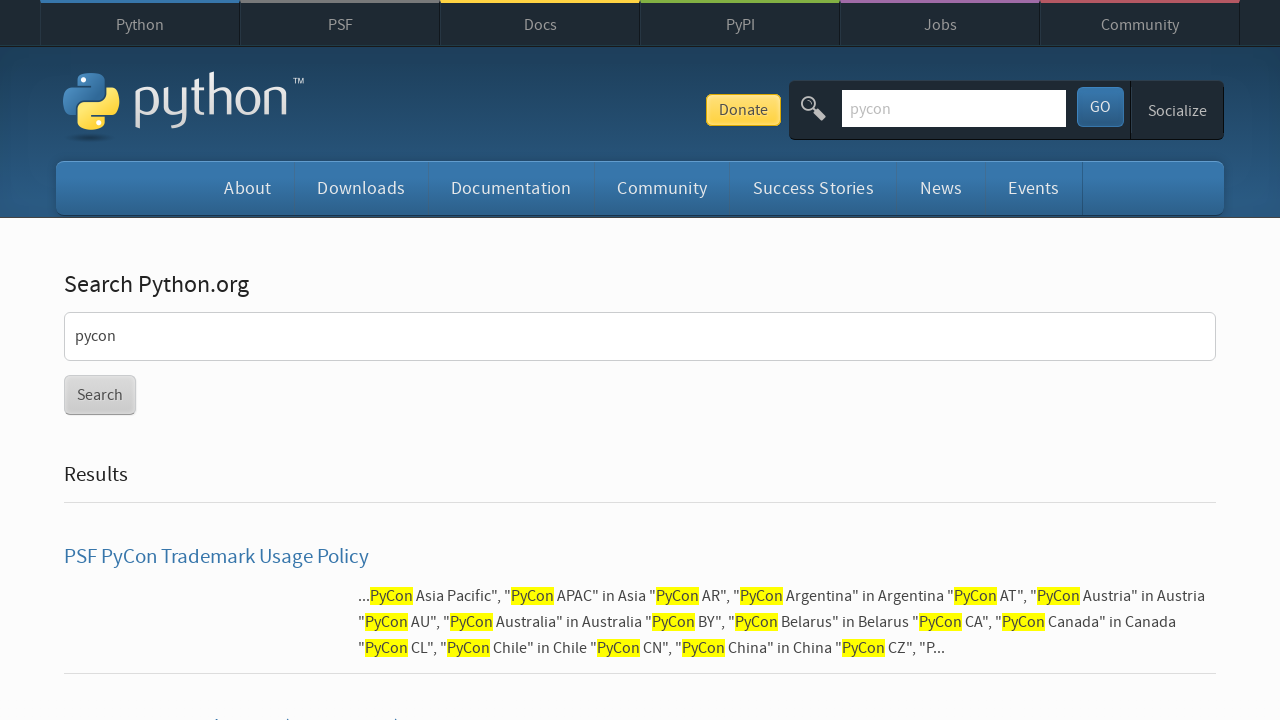